Tests browser navigation methods including clicking login button, navigating back/forward, and refreshing the page

Starting URL: https://anhtester.com/

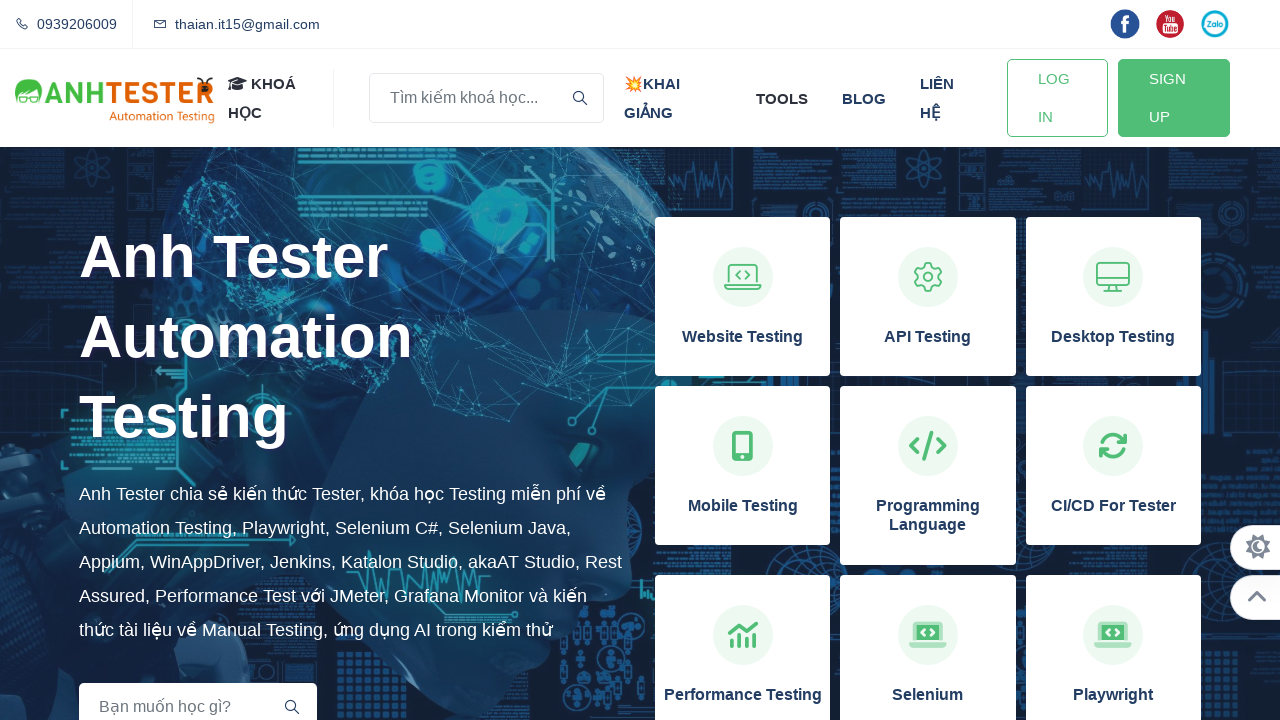

Clicked login button at (1057, 98) on xpath=//a[@id='btn-login']
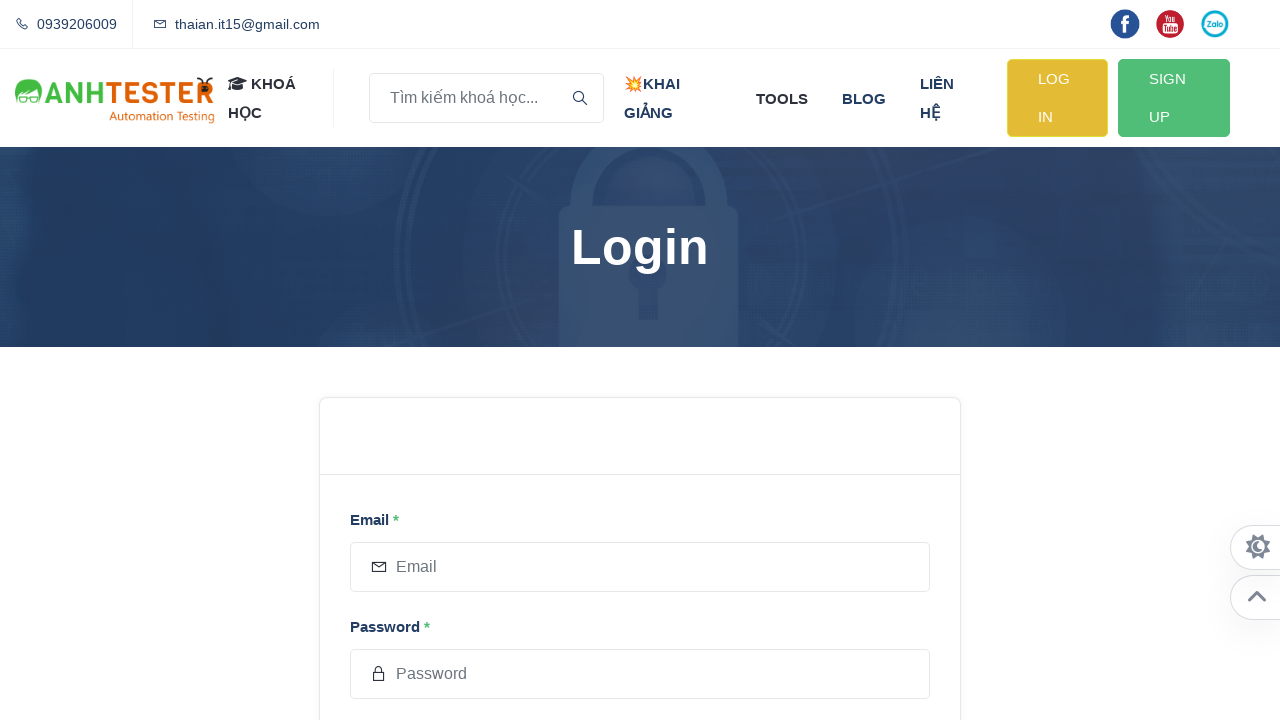

Navigated back to previous page
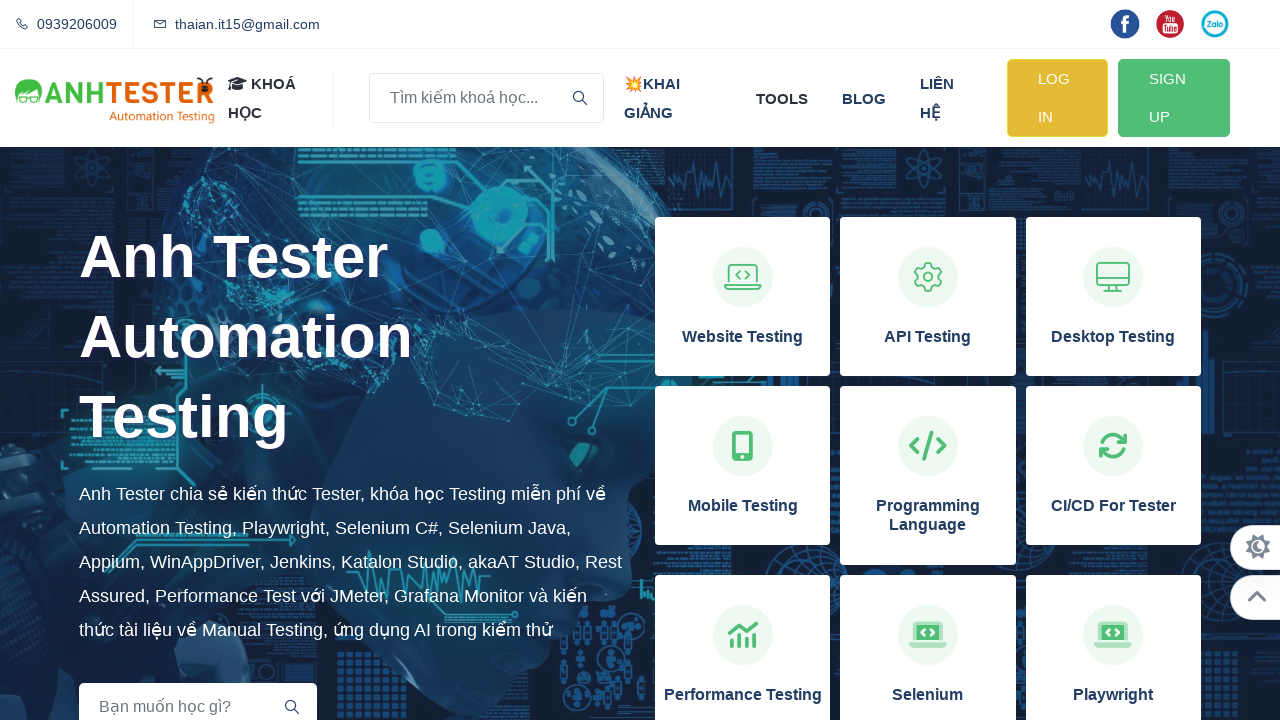

Refreshed the current page
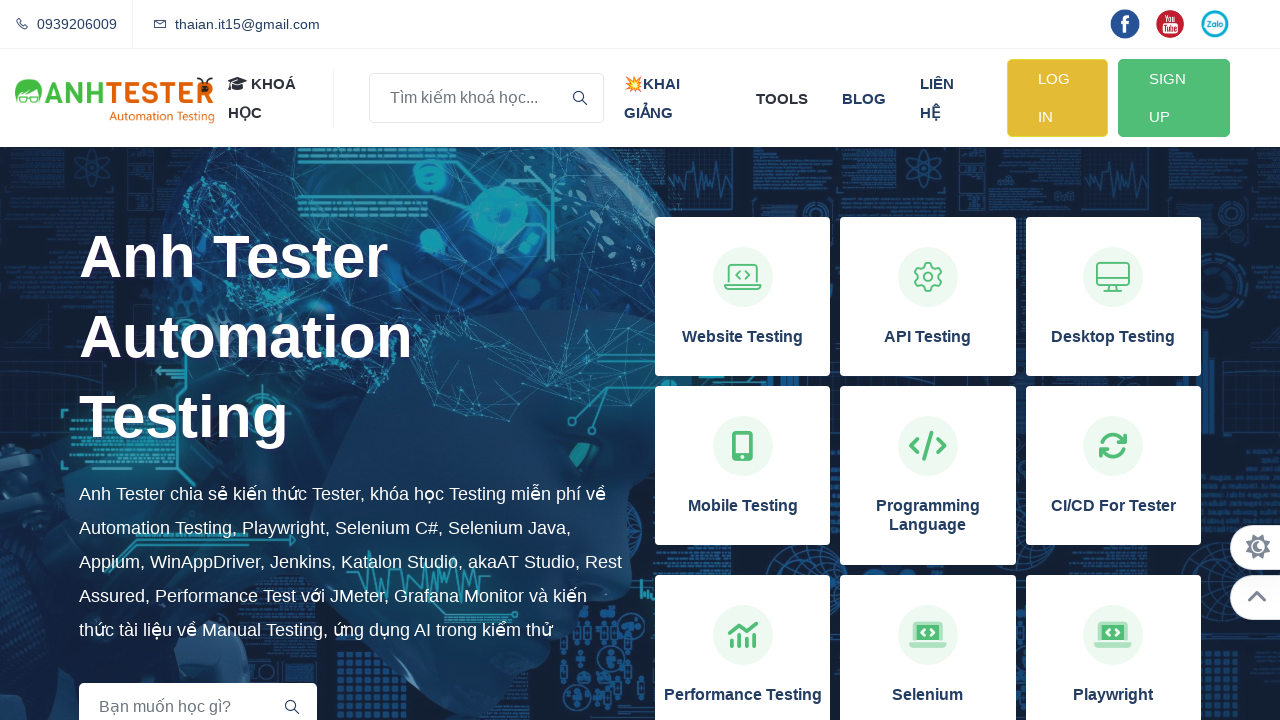

Navigated forward to next page
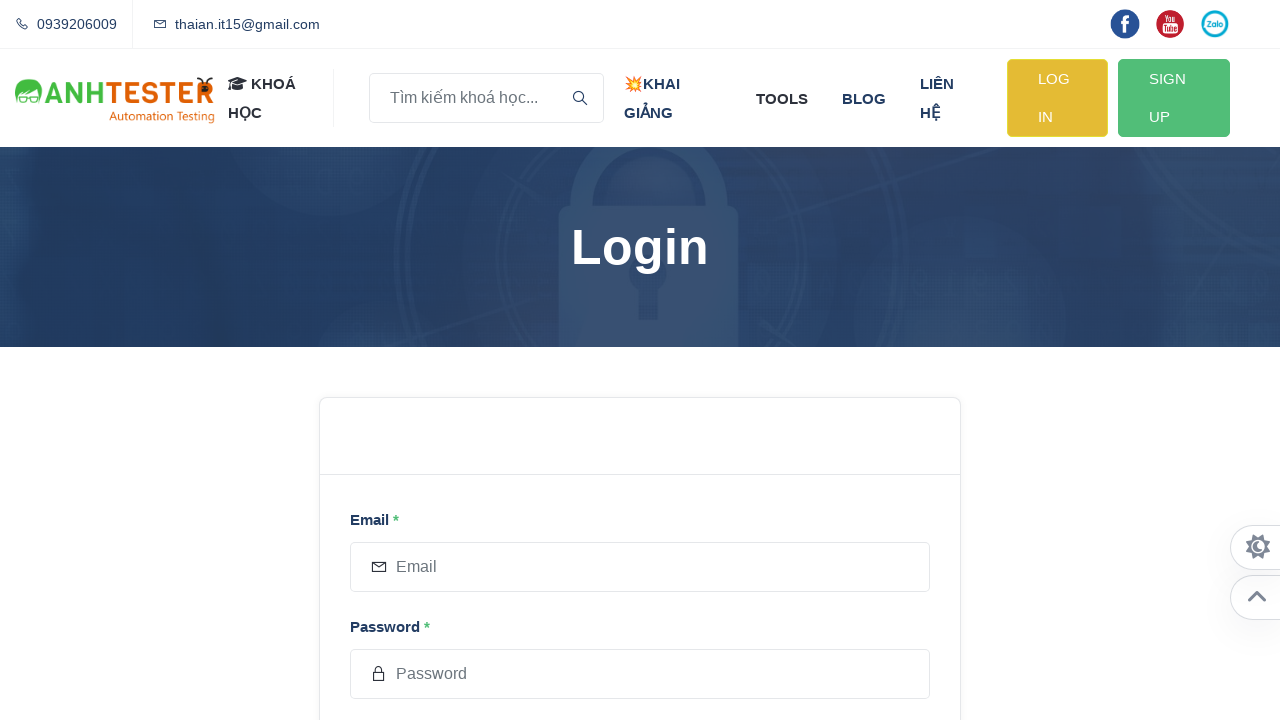

Retrieved page title
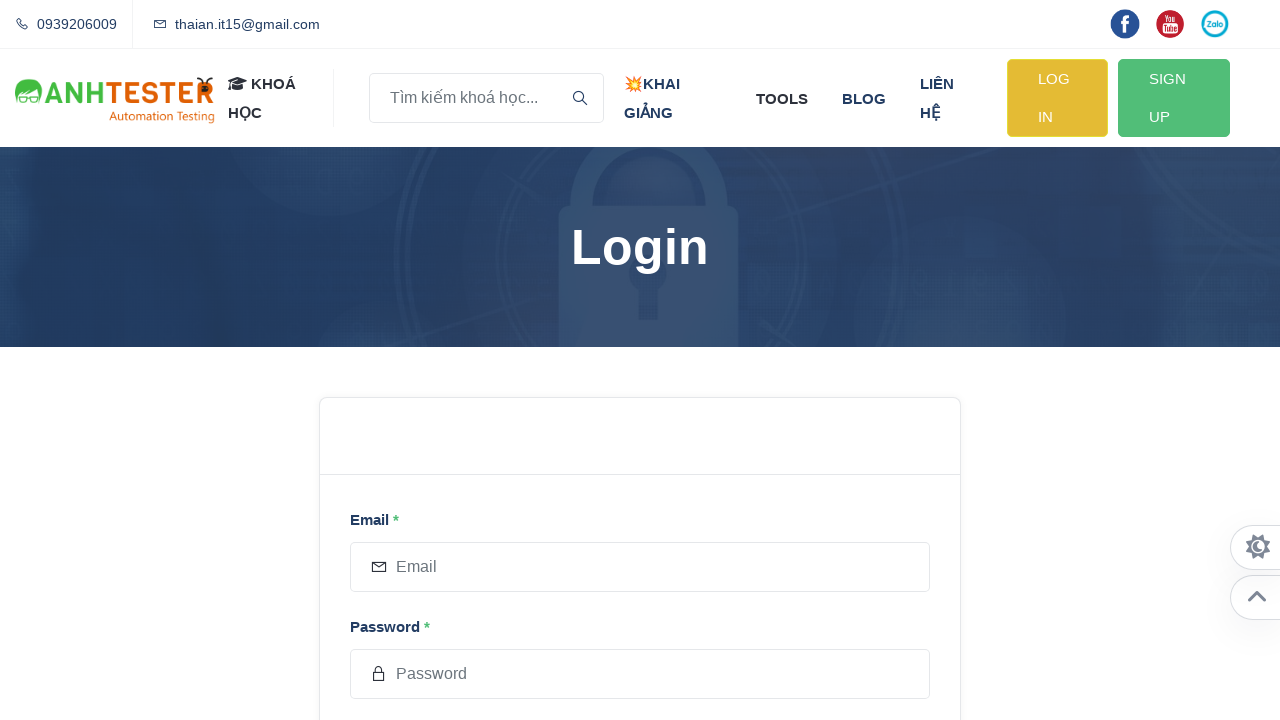

Retrieved page URL
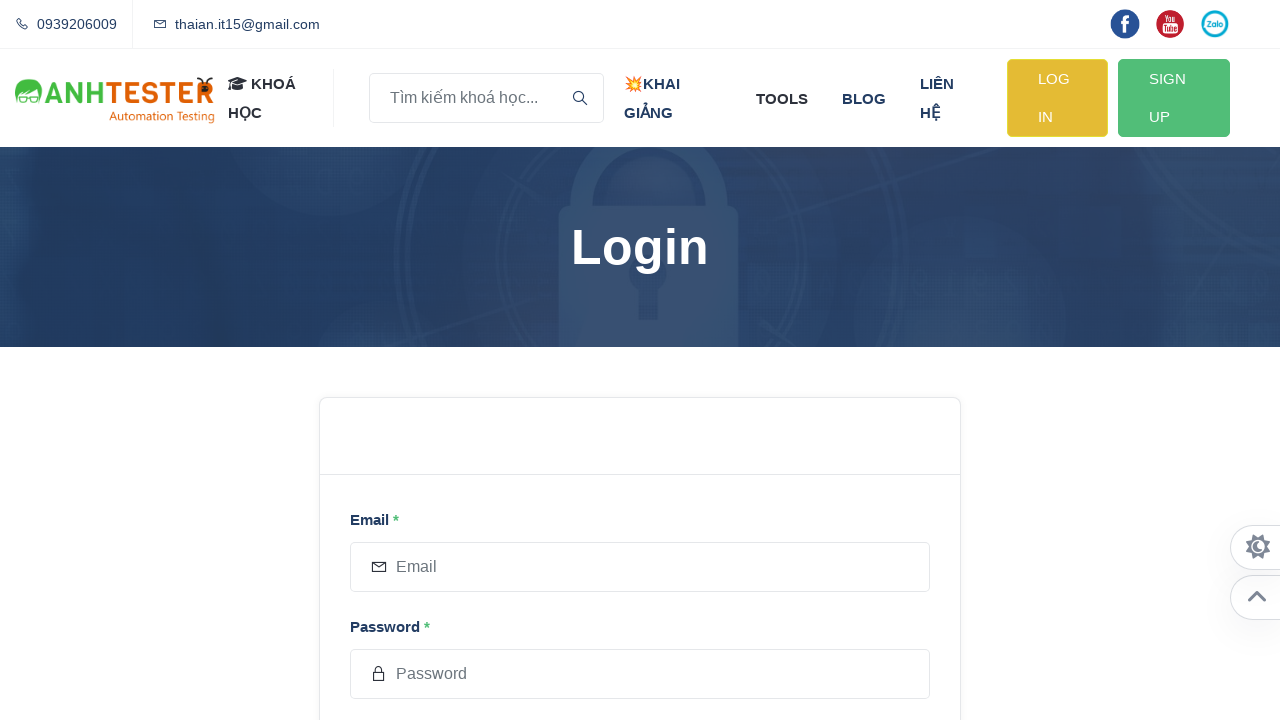

Retrieved page HTML content
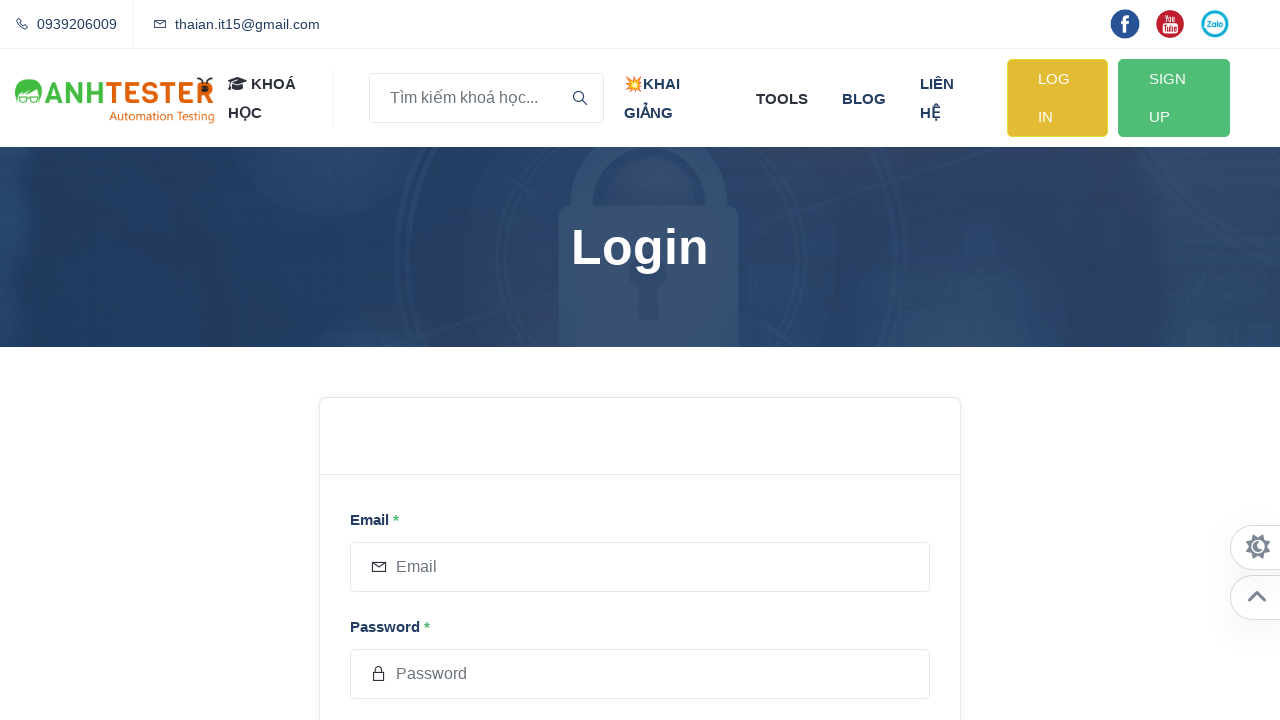

Verified 'Kiến thức Tester' text exists in page content
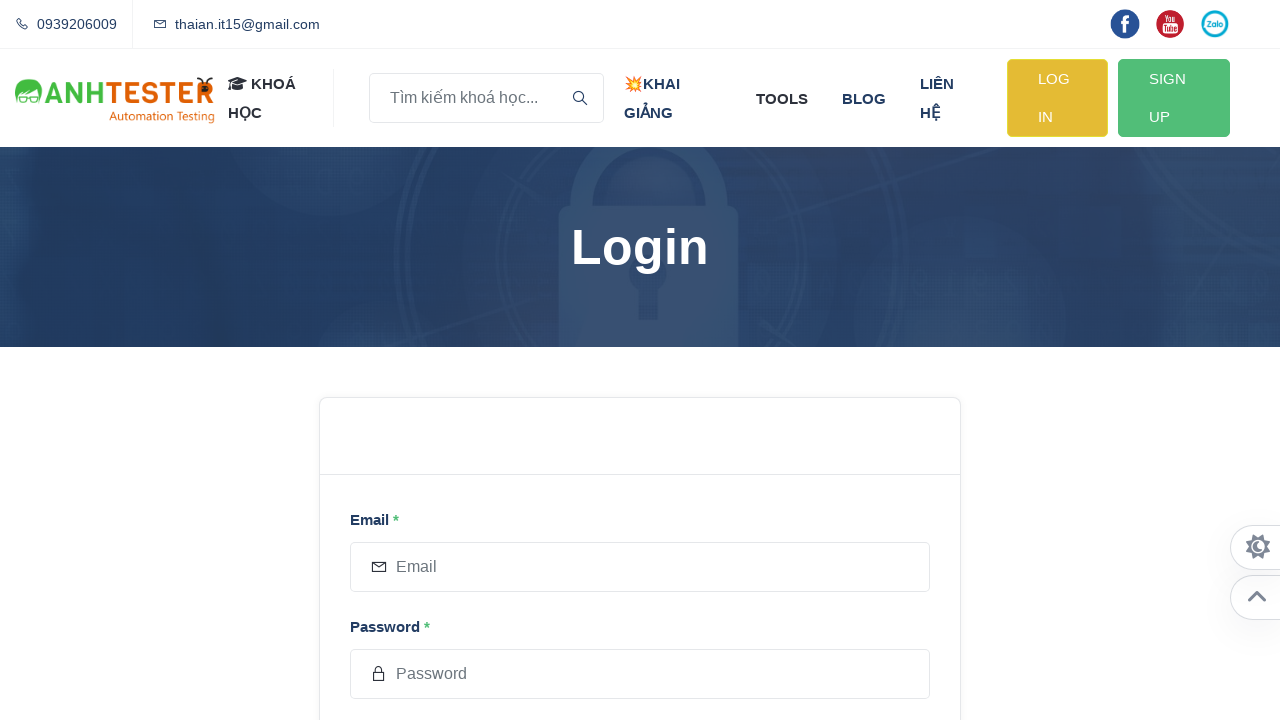

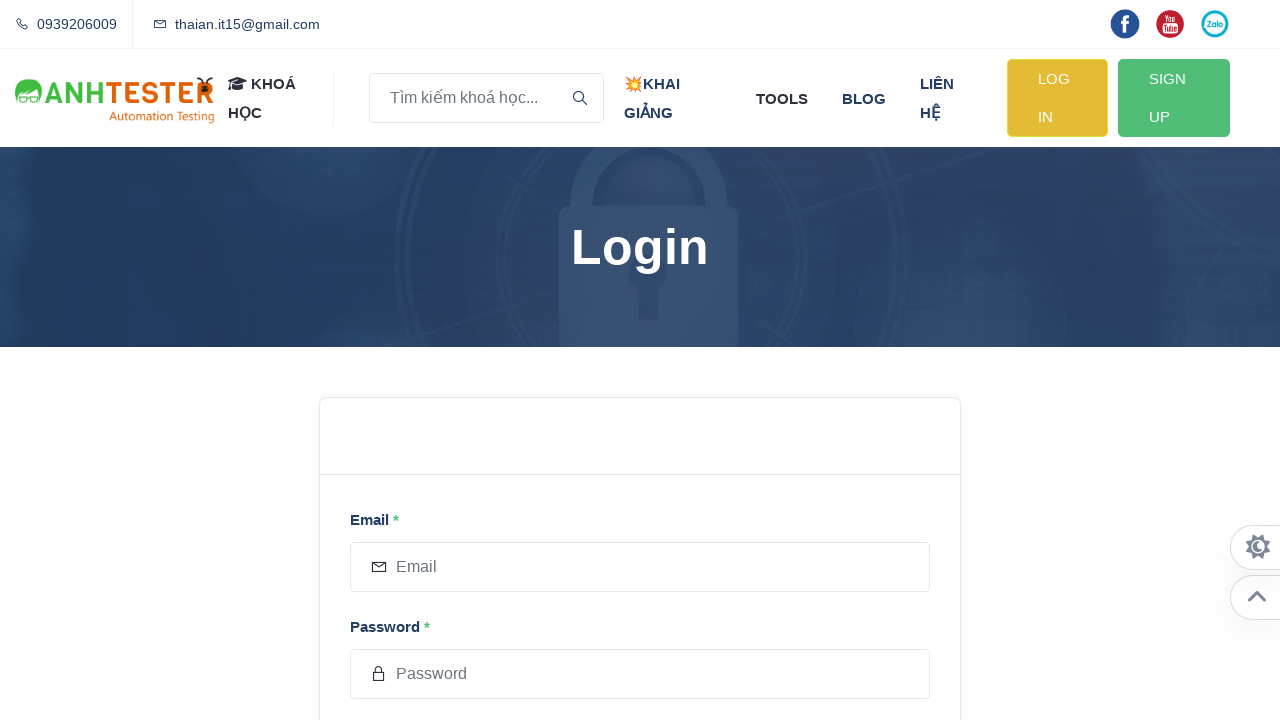